Tests dynamically loaded page elements by navigating through pages, clicking a start button, and waiting for content to load.

Starting URL: https://the-internet.herokuapp.com/

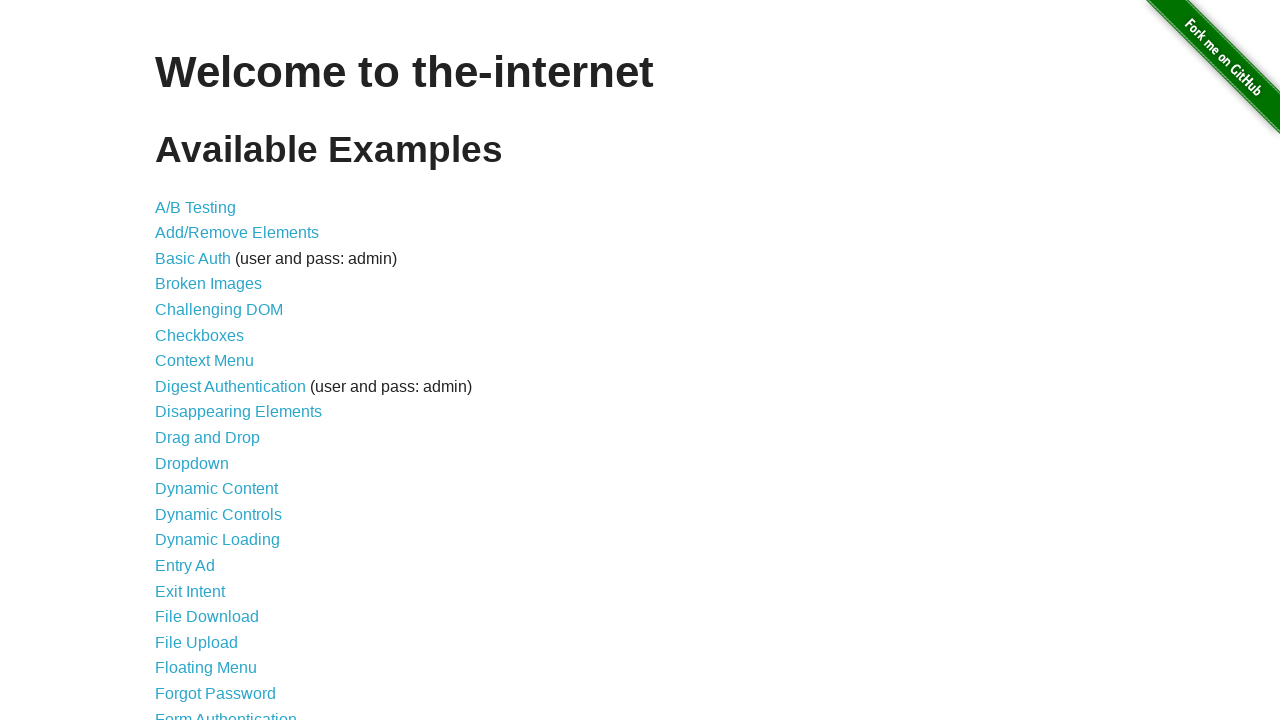

Waited for Dynamic Loading link to be present
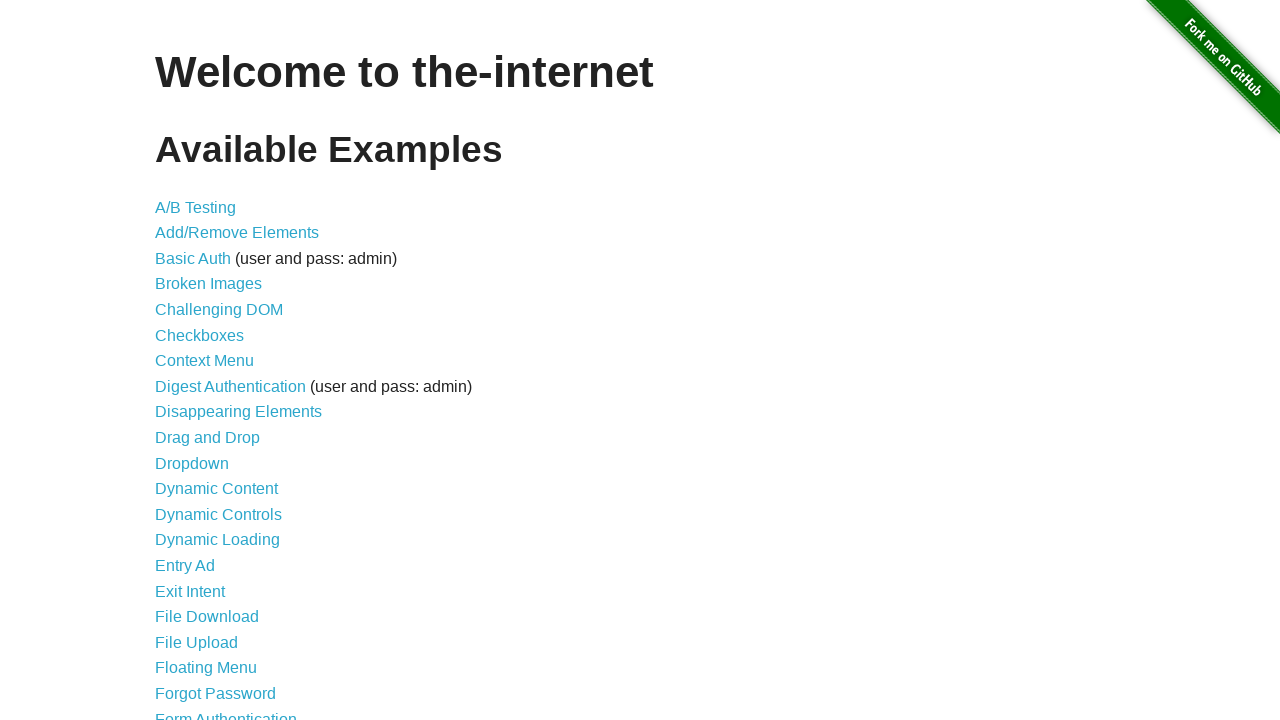

Clicked Dynamic Loading link at (218, 540) on a[href='/dynamic_loading']
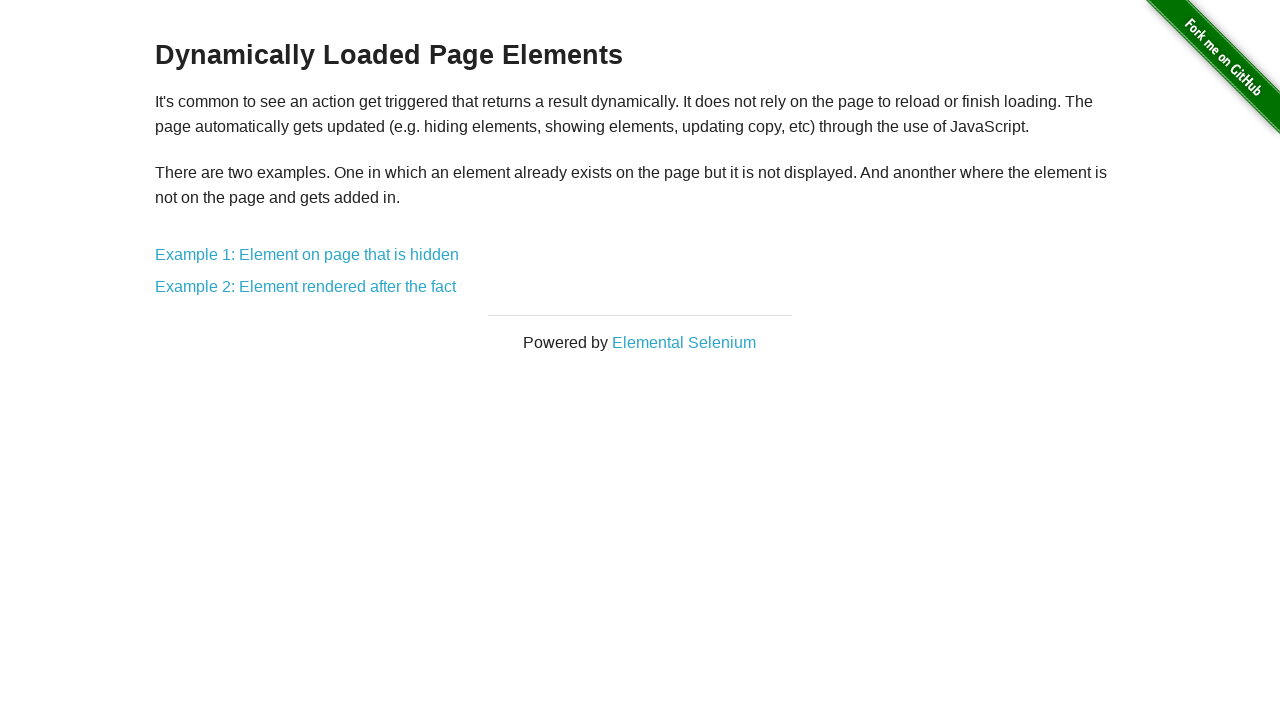

Clicked Example 1 link at (307, 255) on a[href='/dynamic_loading/1']
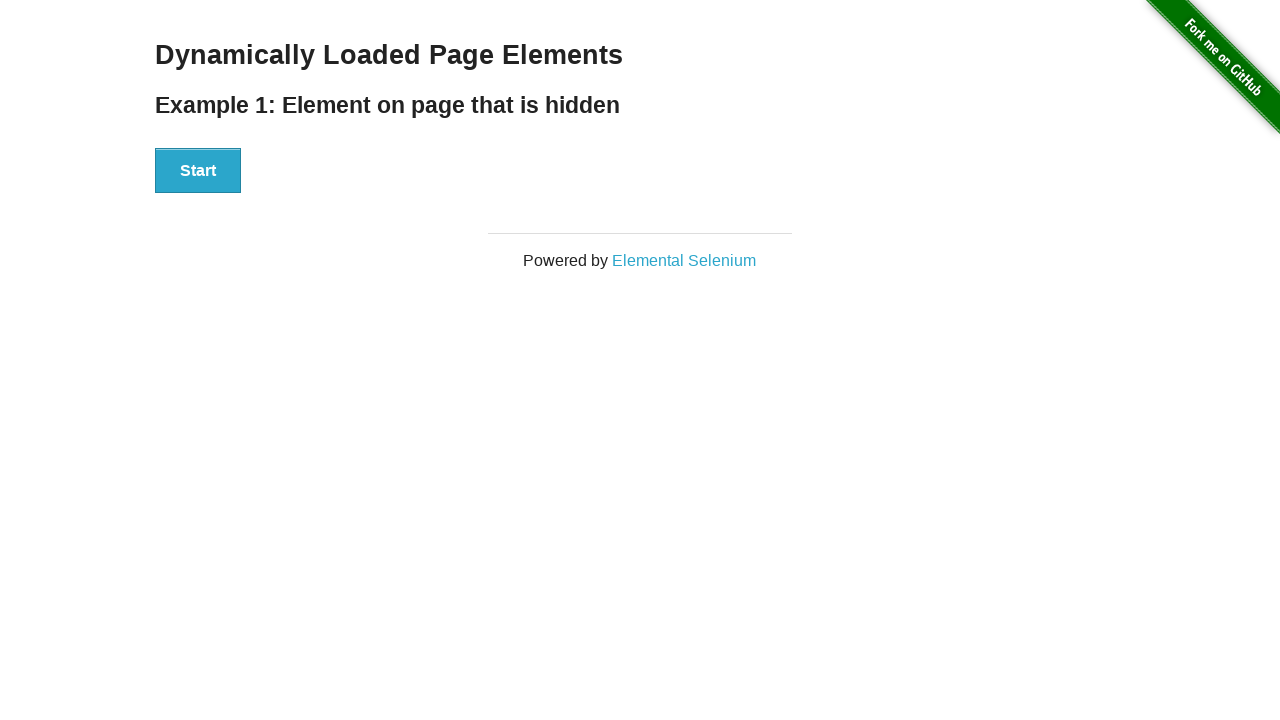

Clicked Start button to trigger dynamic loading at (198, 171) on #start button
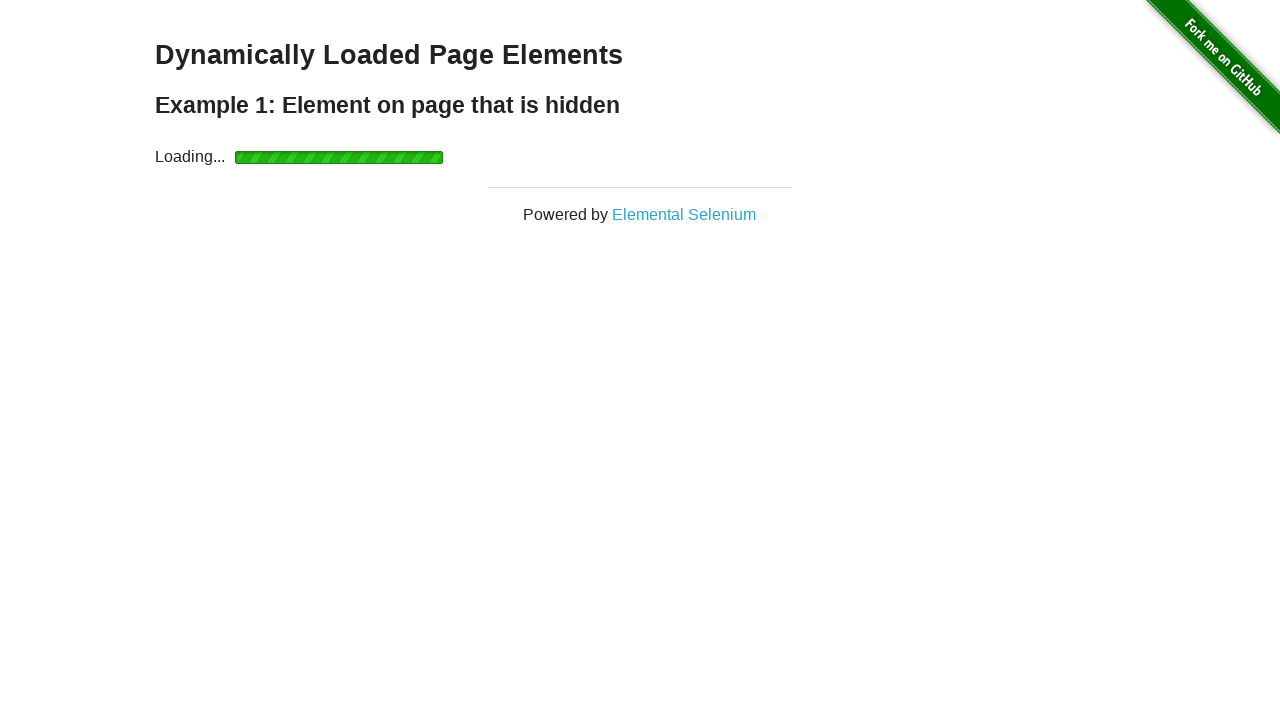

Finish element loaded after dynamic content was retrieved
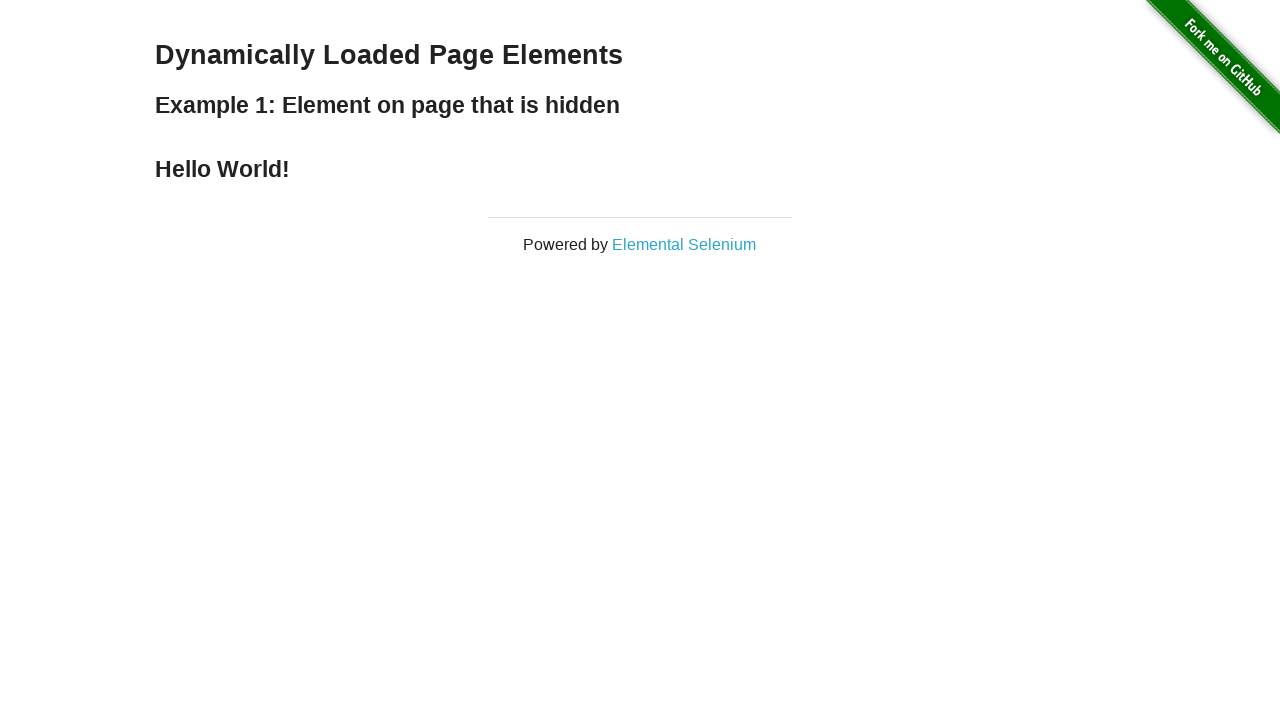

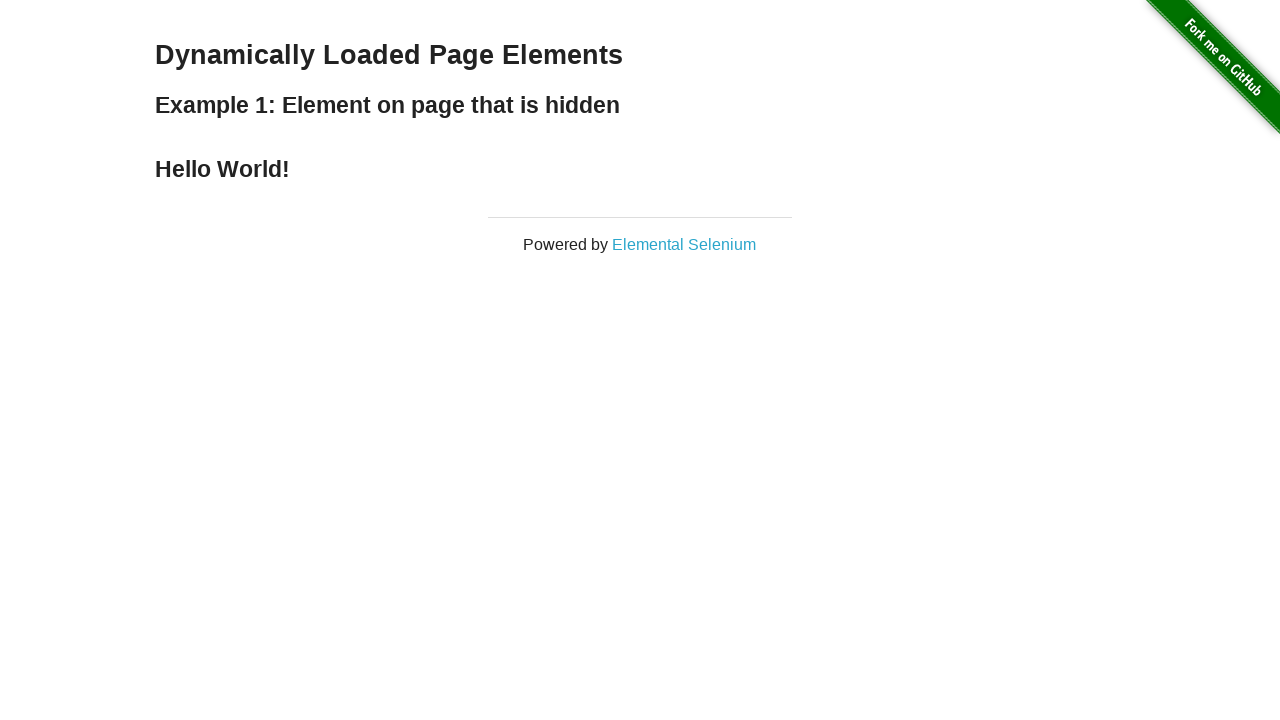